Navigates to the All Courses page and counts the number of courses displayed

Starting URL: https://alchemy.hguy.co/lms

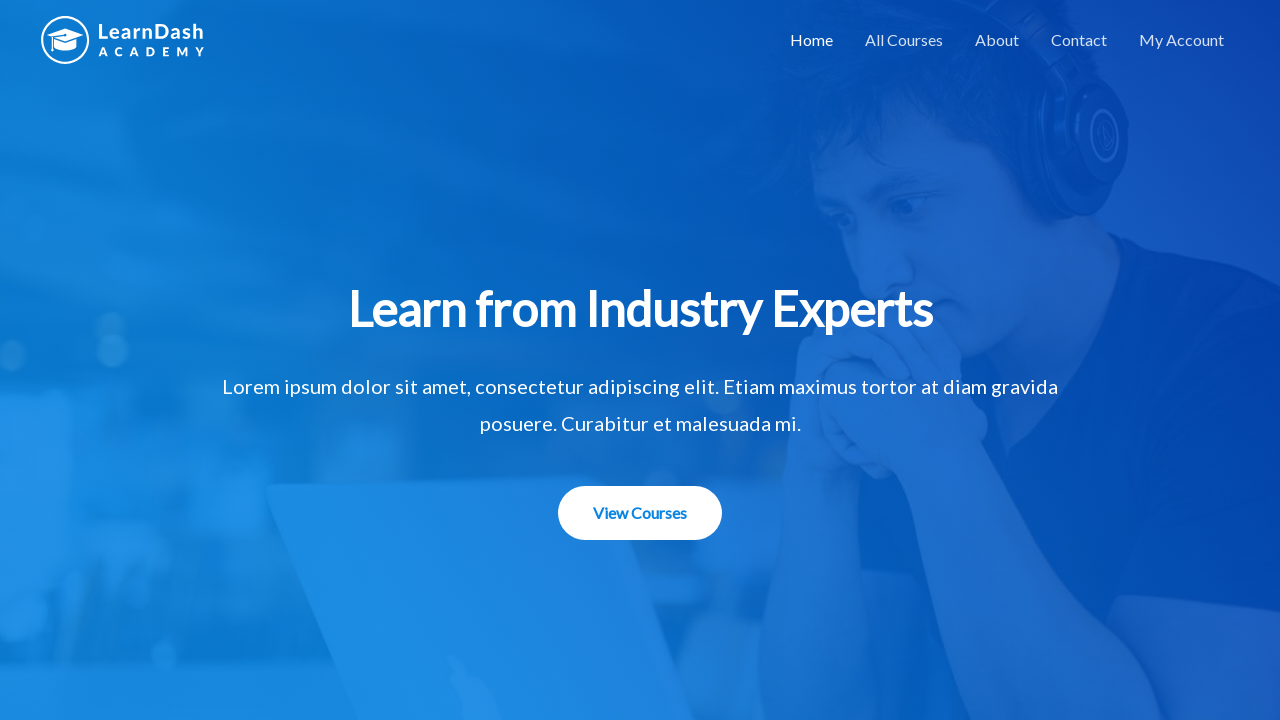

Navigated to Alchemy LMS homepage
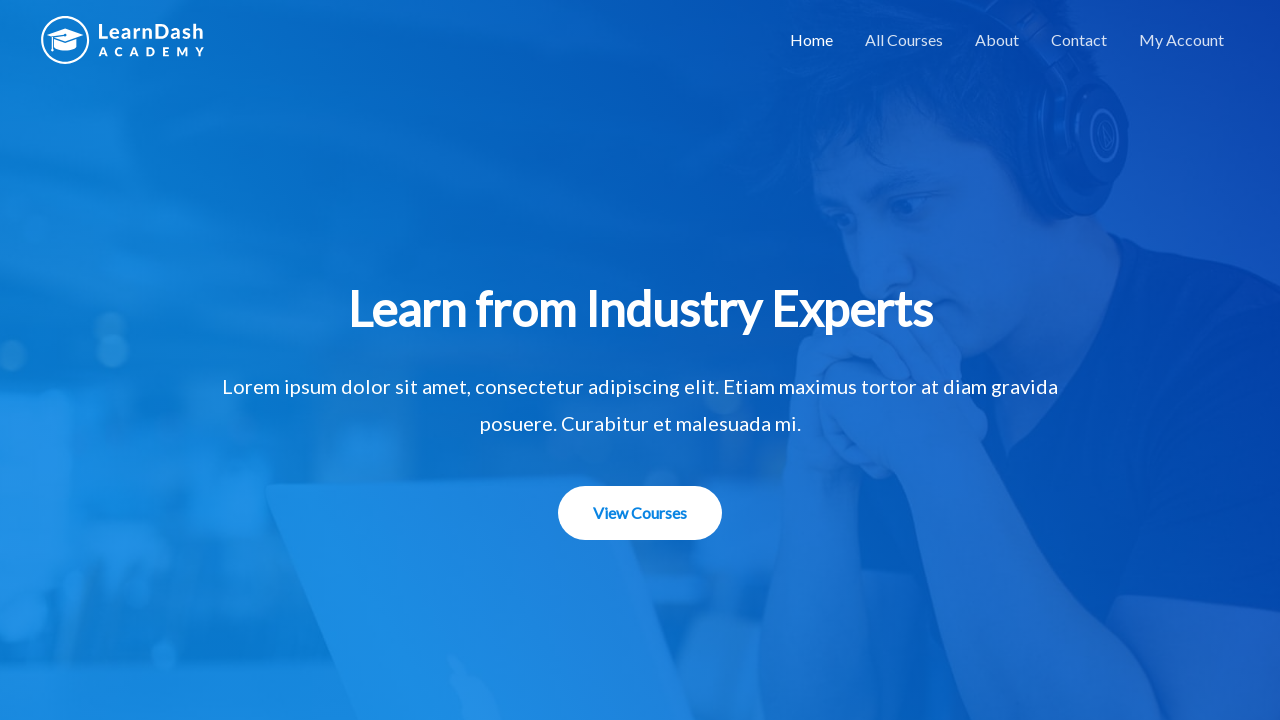

Clicked on 'All Courses' navigation link at (904, 40) on text=All Courses
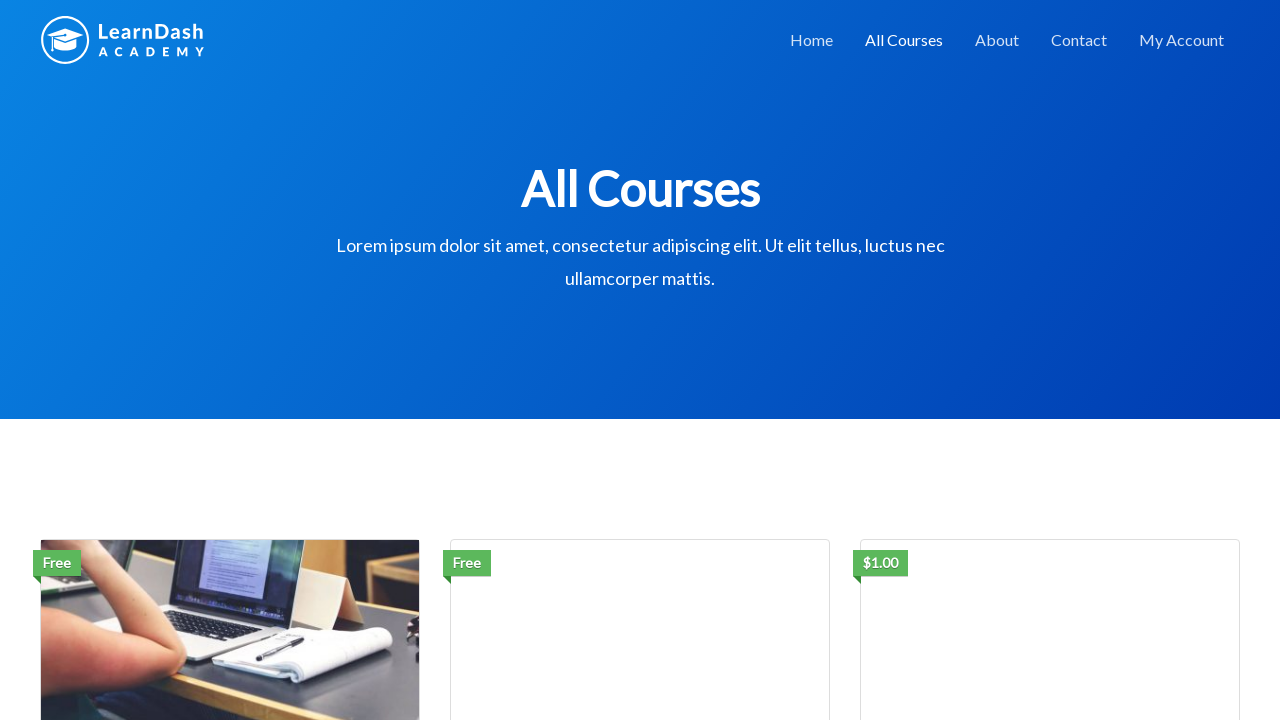

Course list loaded on All Courses page
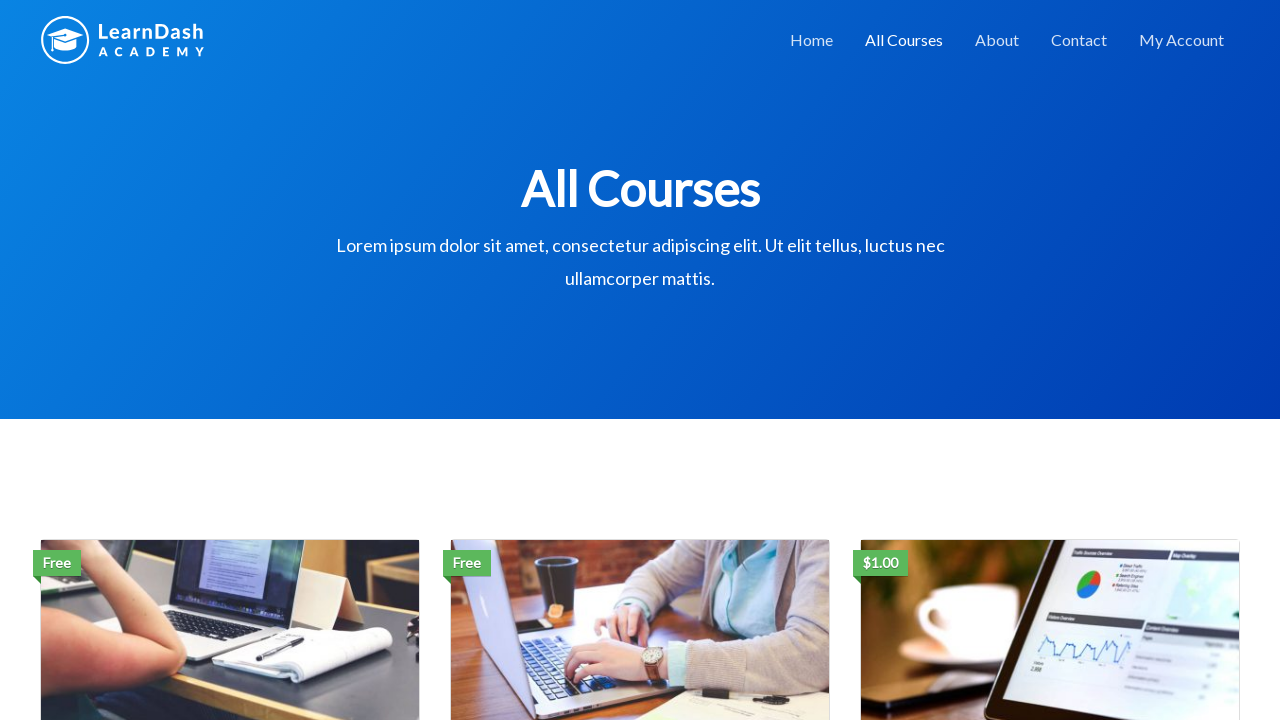

Counted 3 courses on the page
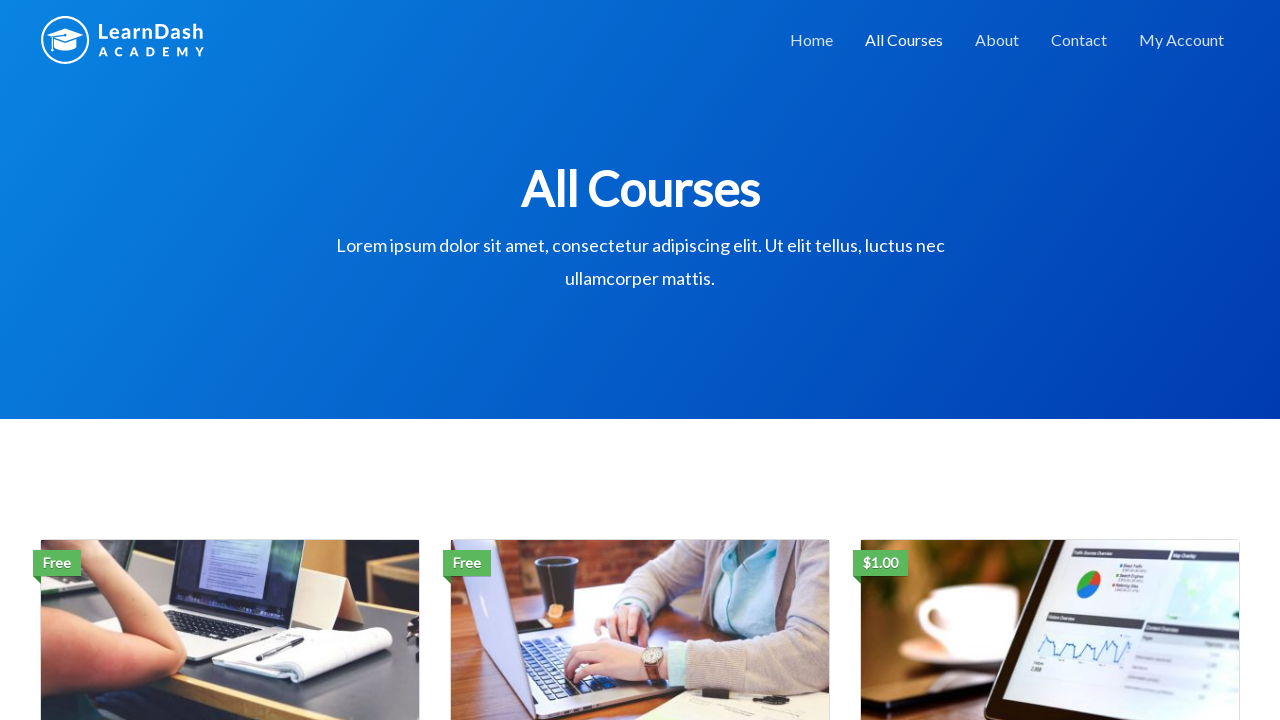

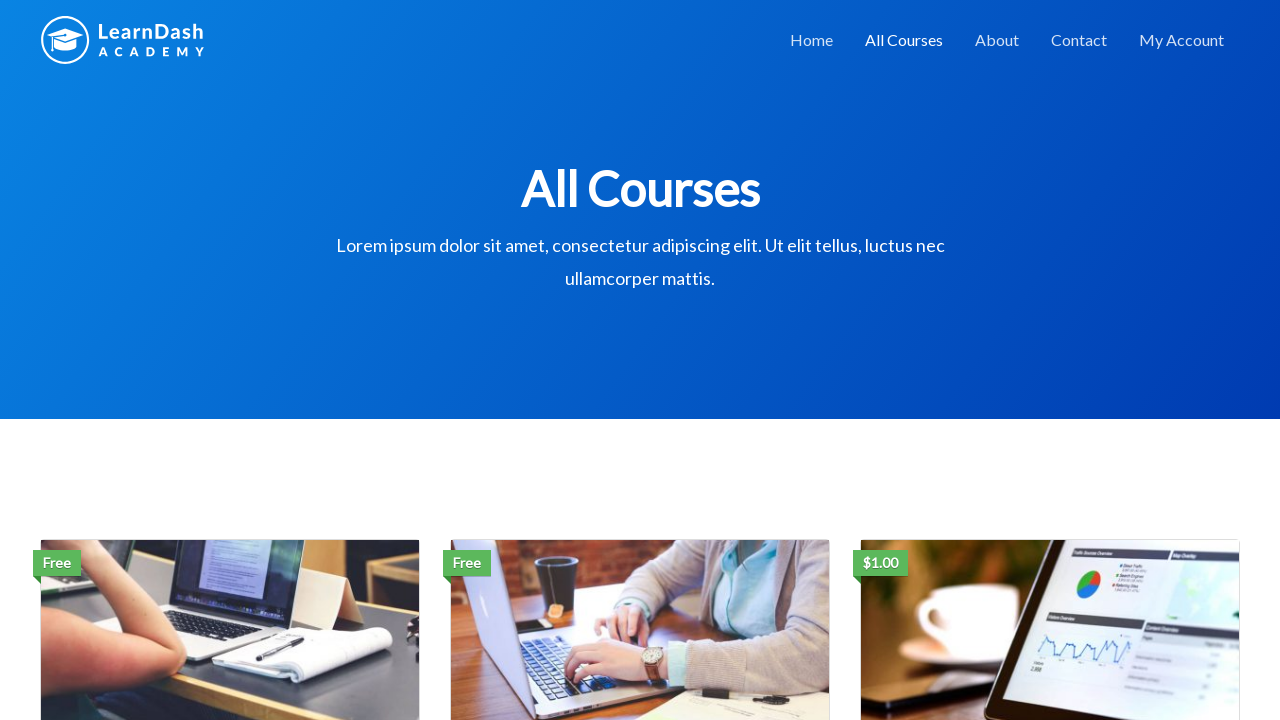